Navigates to Salesforce login page and waits for the login form label element to be visible, verifying the page loaded correctly.

Starting URL: https://login.salesforce.com/?locale=eu

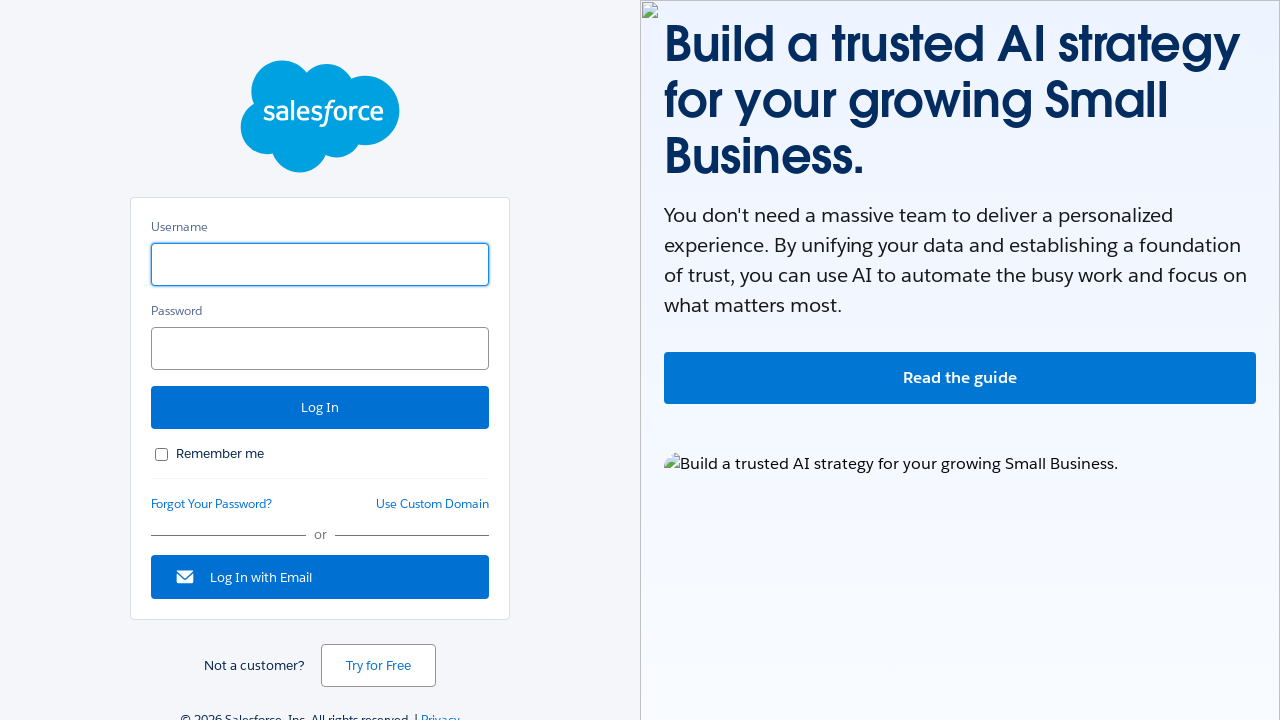

Navigated to Salesforce login page (EU locale)
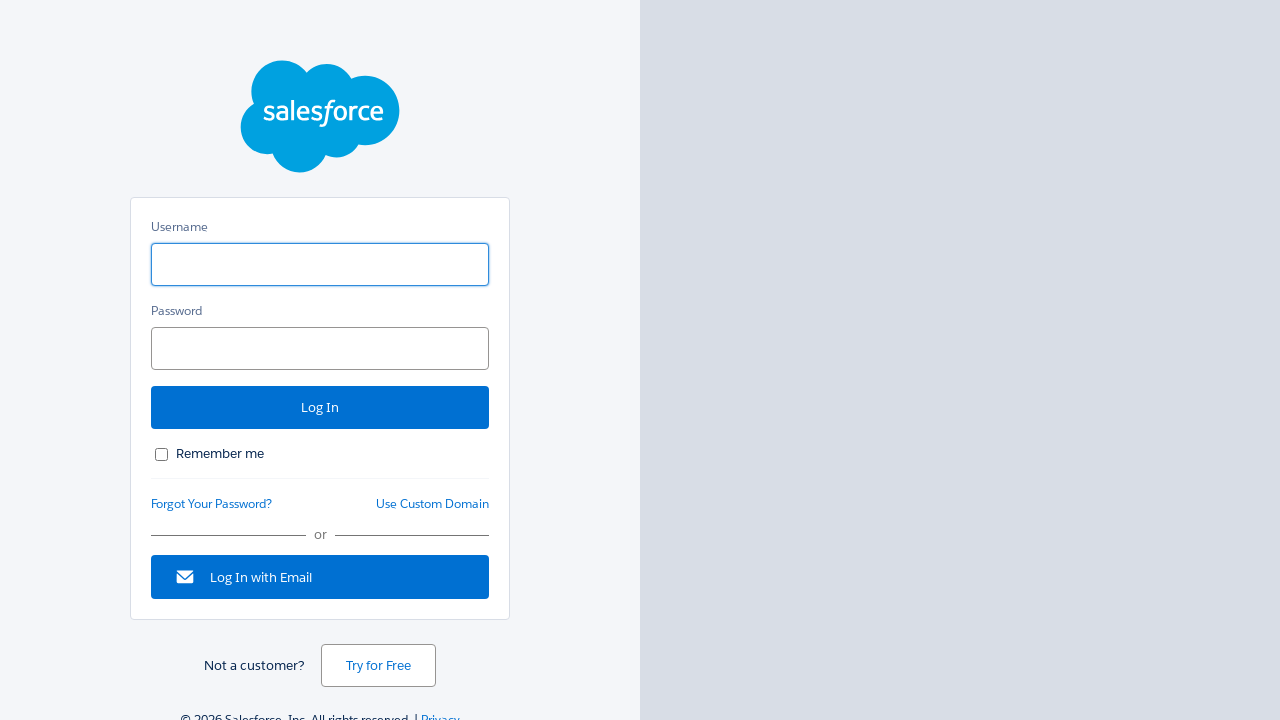

Login form label element became visible
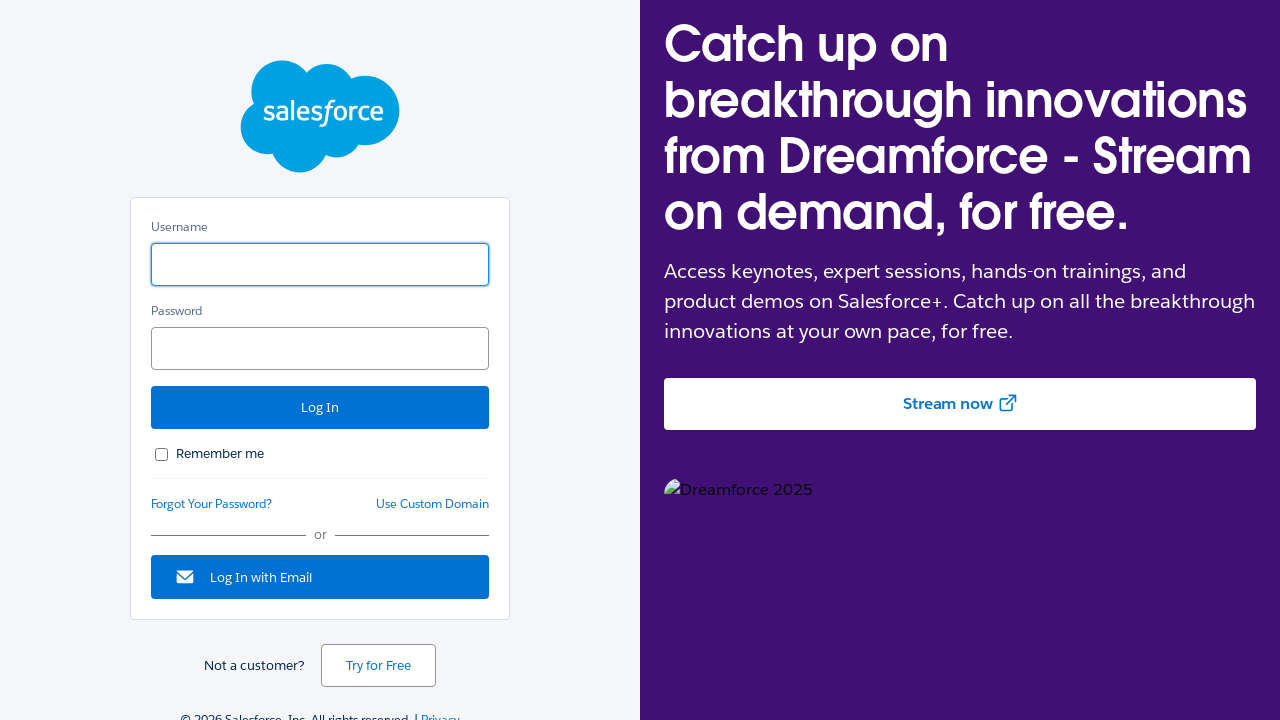

Retrieved label text content: 'Remember me'
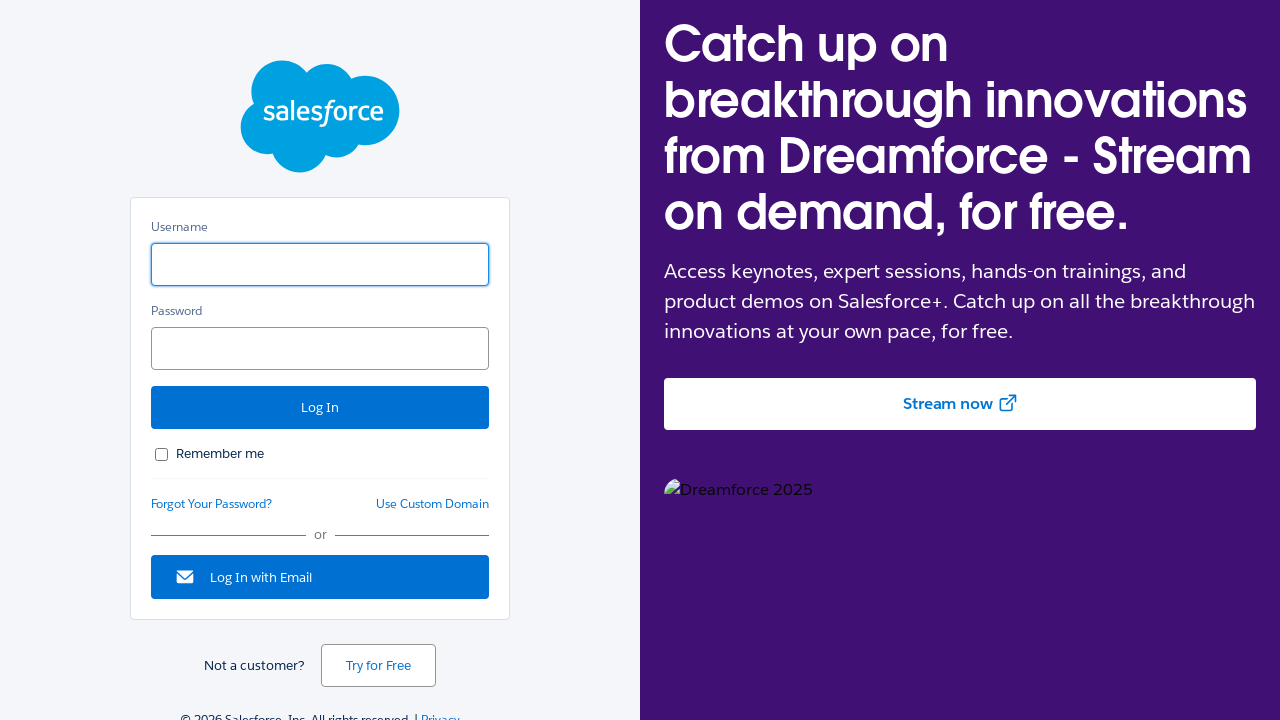

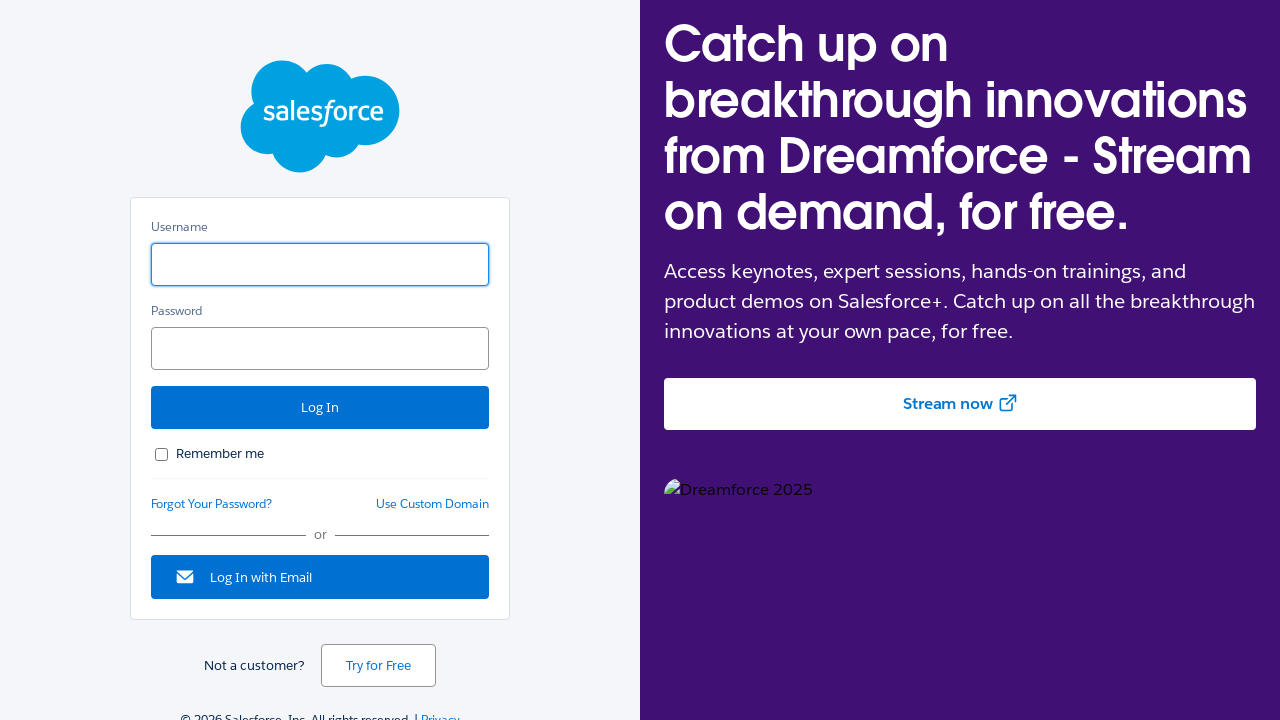